Tests JavaScript prompt dialog by triggering it, entering text, and verifying the entered text is displayed

Starting URL: https://automationfc.github.io/basic-form/index.html

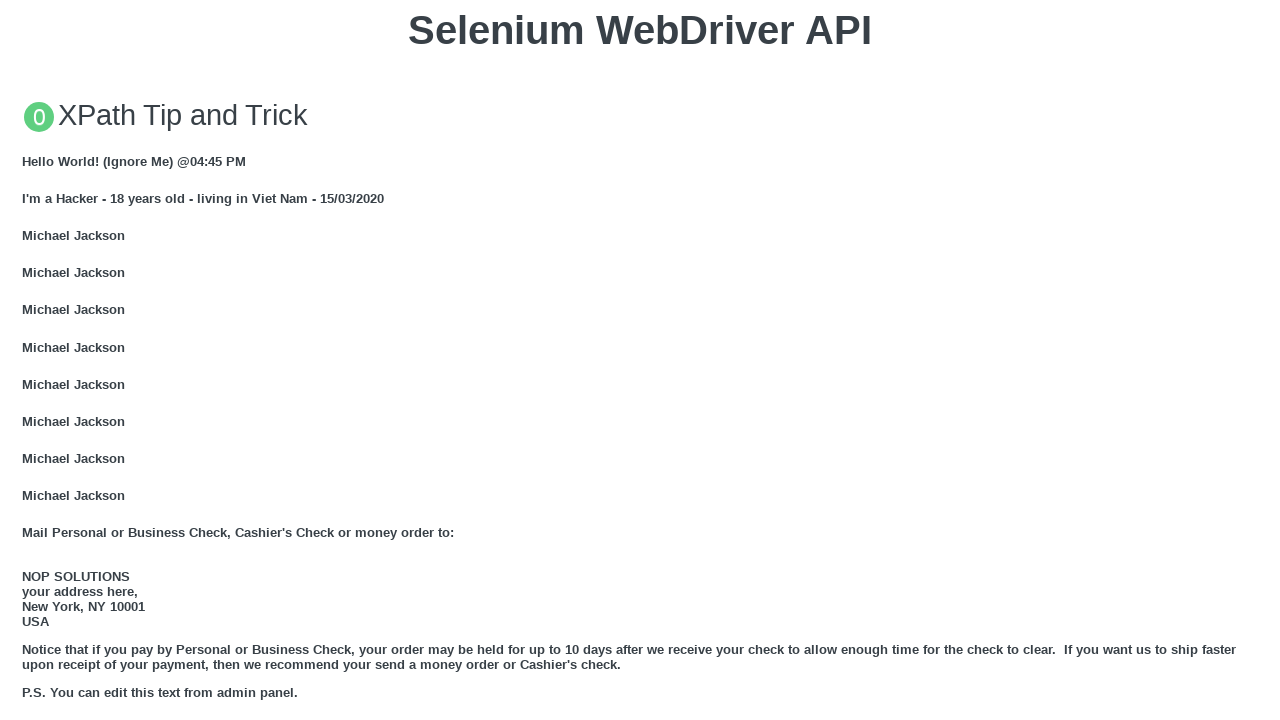

Set up dialog handler to accept prompt with text 'Automation'
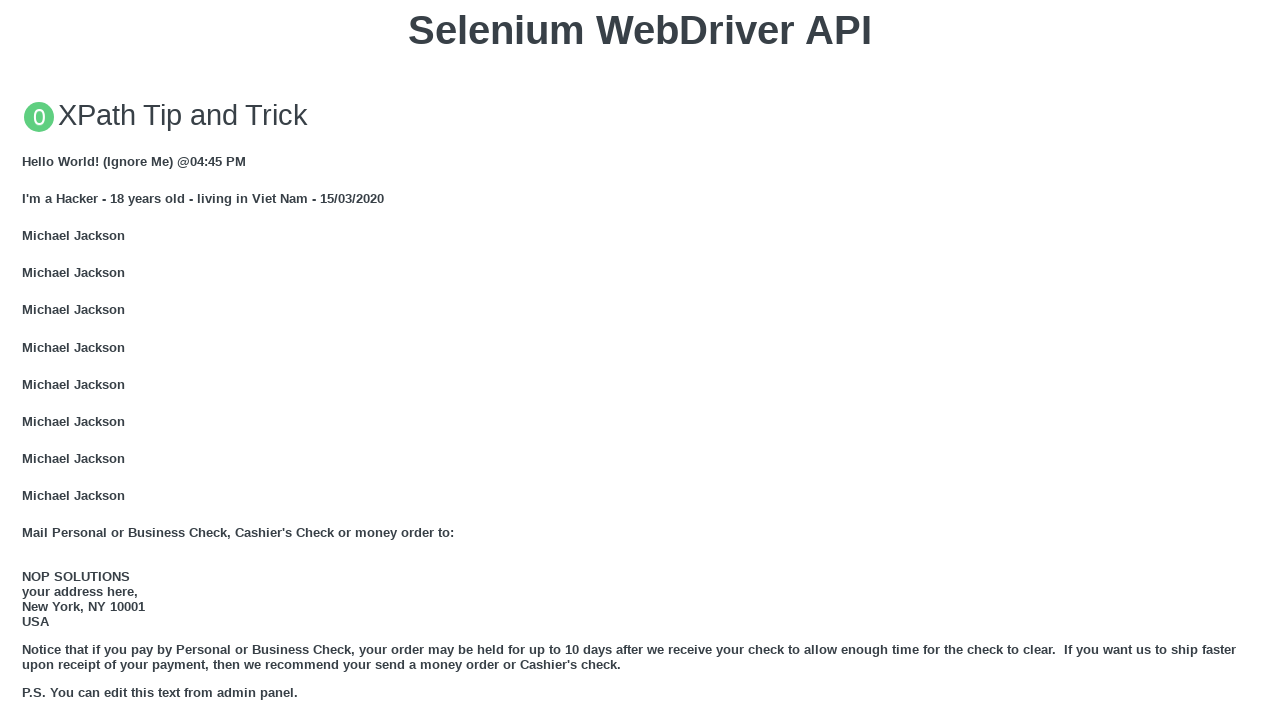

Clicked button to trigger JavaScript prompt dialog at (640, 360) on xpath=//button[text()='Click for JS Prompt']
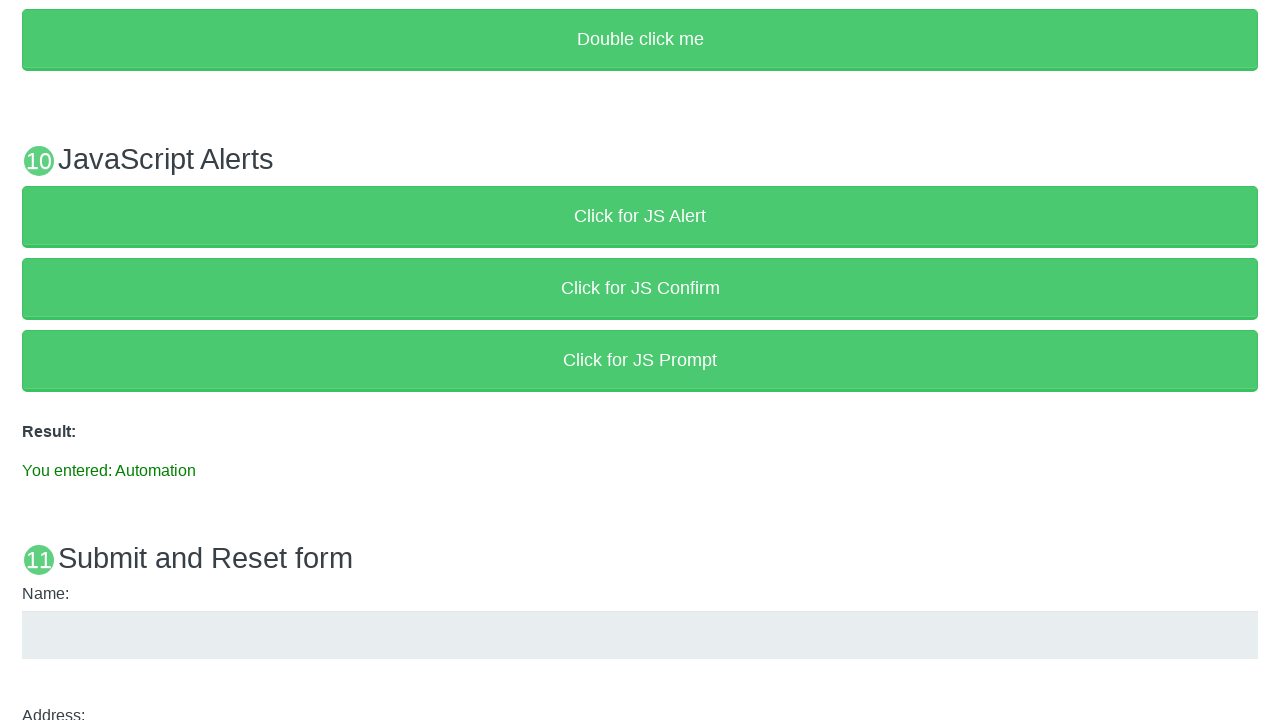

Verified that prompt result displays the entered text 'You entered: Automation'
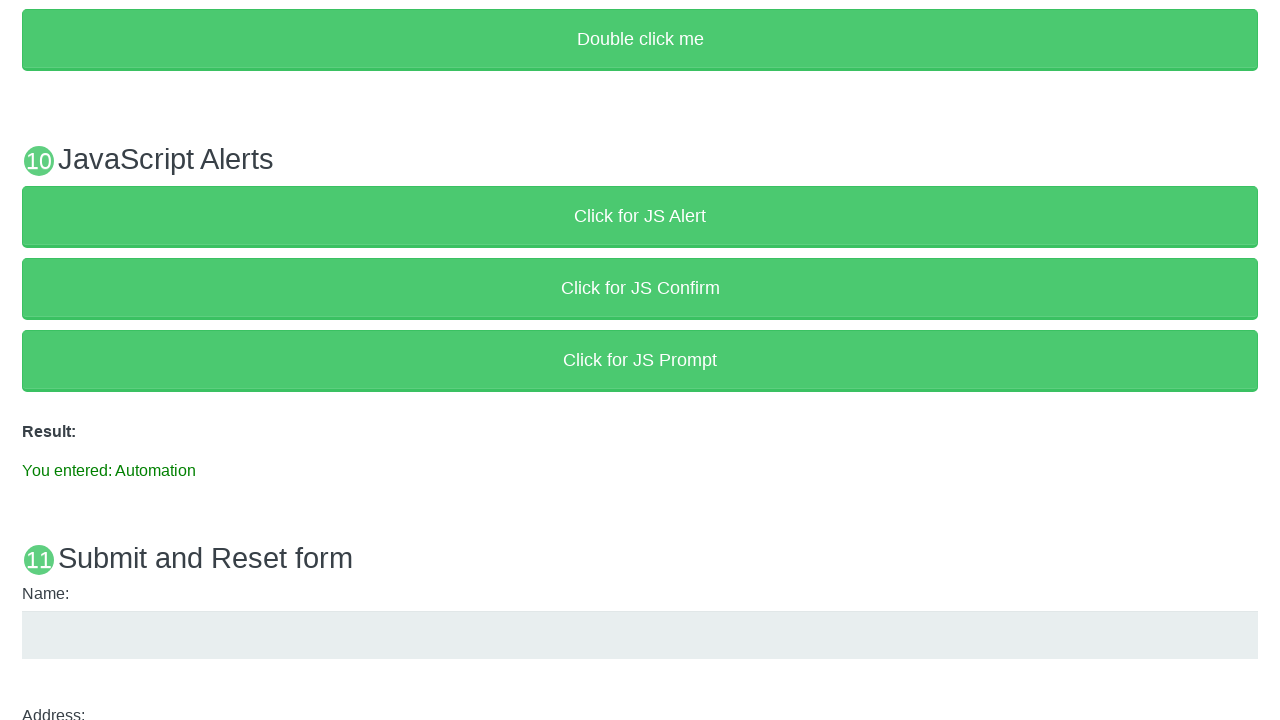

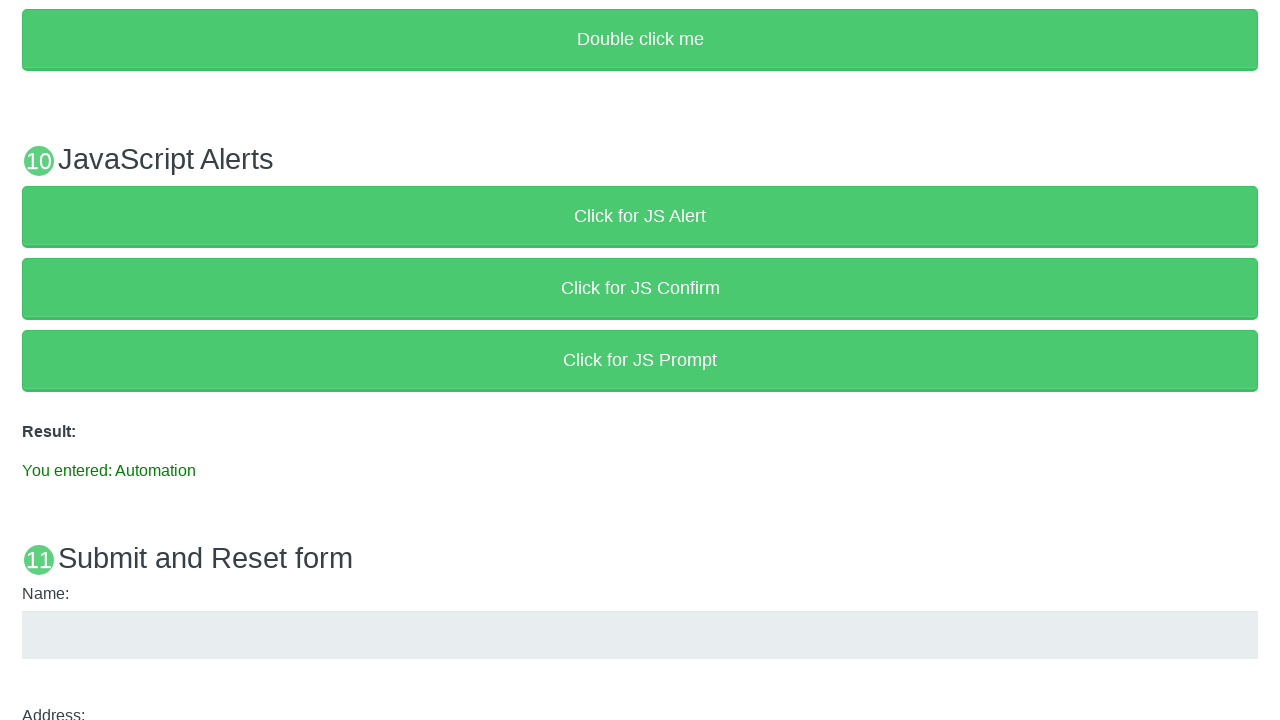